Navigates to purplewave.com and clicks on the Shipping menu link in the header navigation

Starting URL: https://purplewave.com

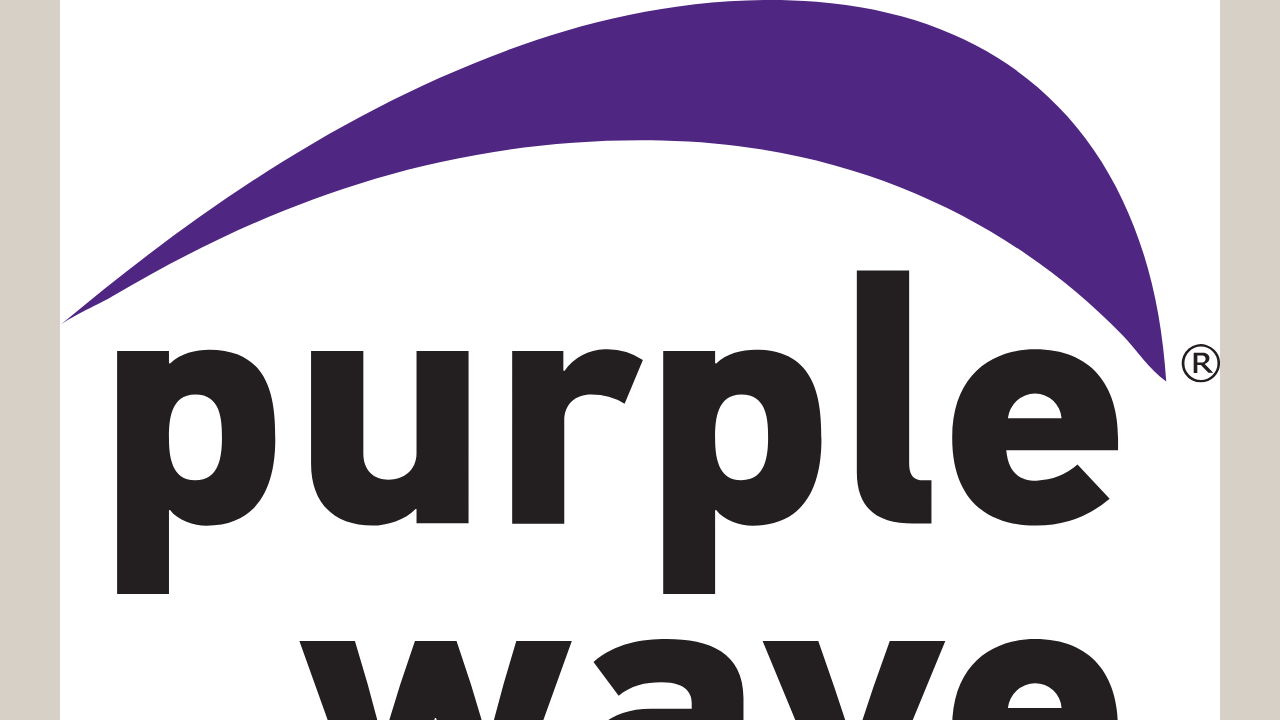

Navigated to https://purplewave.com
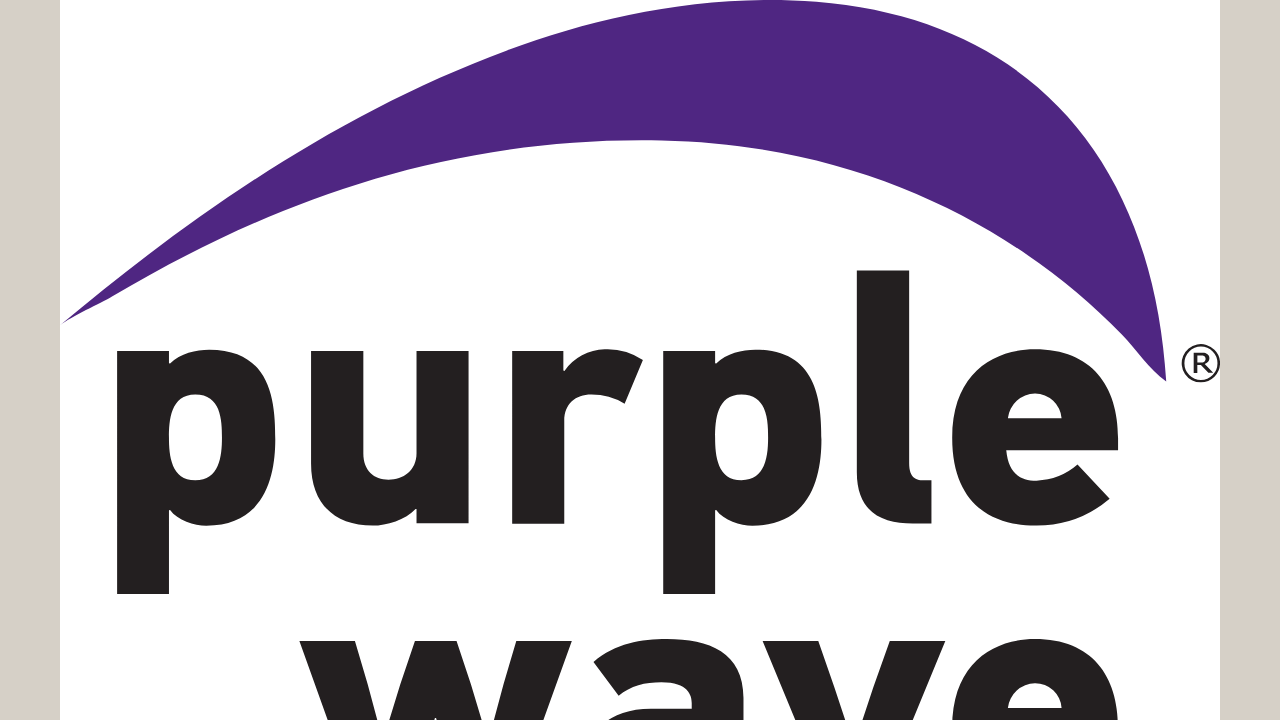

Clicked Shipping menu link in header navigation at (92, 360) on text=Shipping
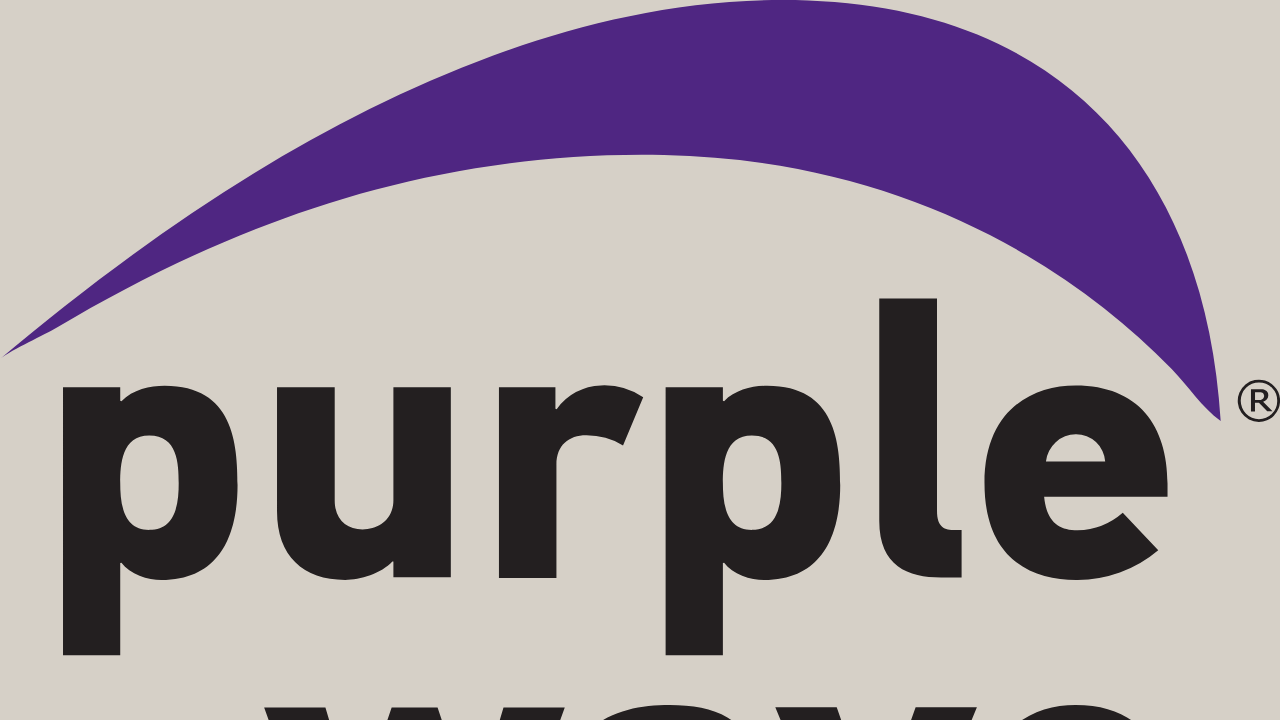

Shipping page fully loaded
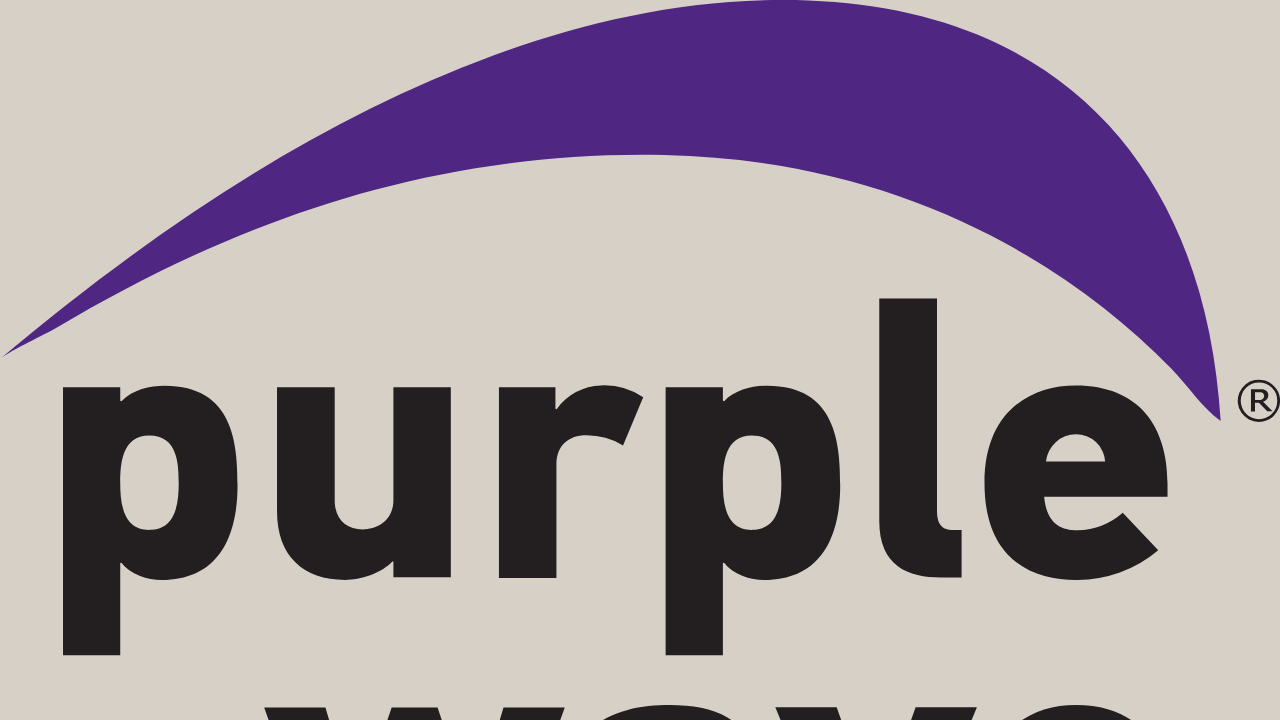

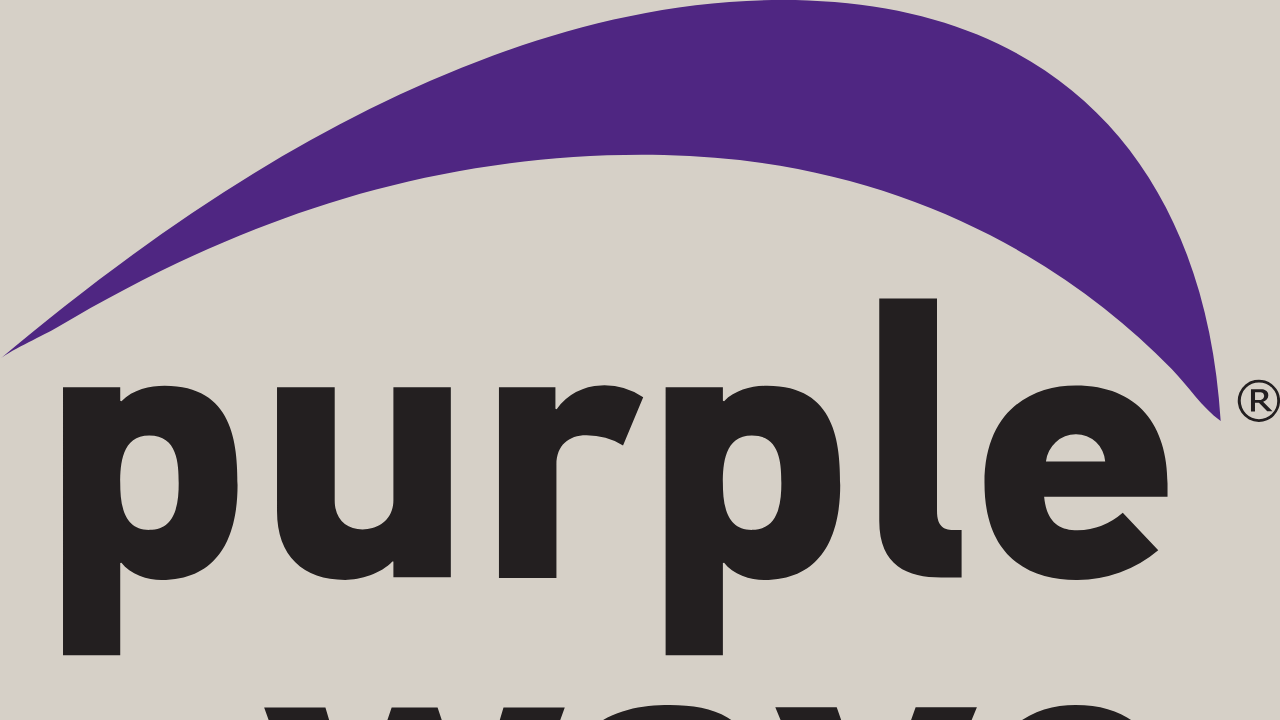